Tests filtering to show only active (incomplete) todo items

Starting URL: https://demo.playwright.dev/todomvc

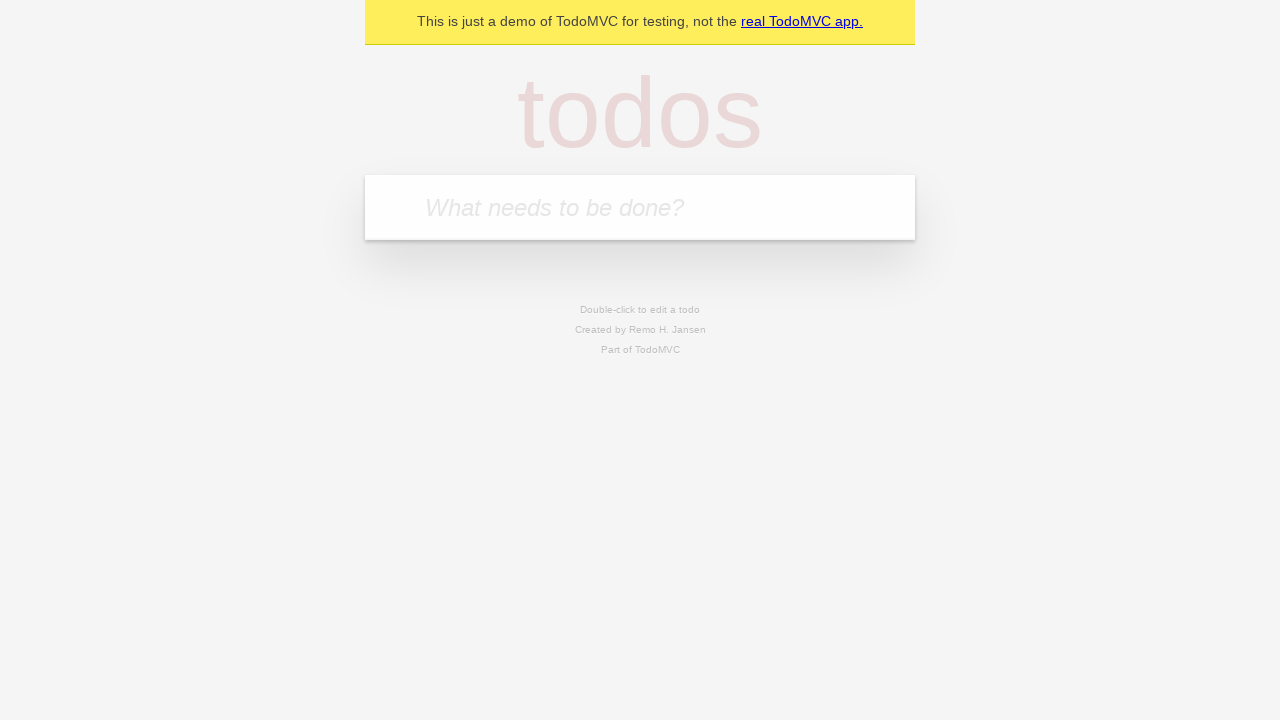

Filled todo input with 'buy some cheese' on internal:attr=[placeholder="What needs to be done?"i]
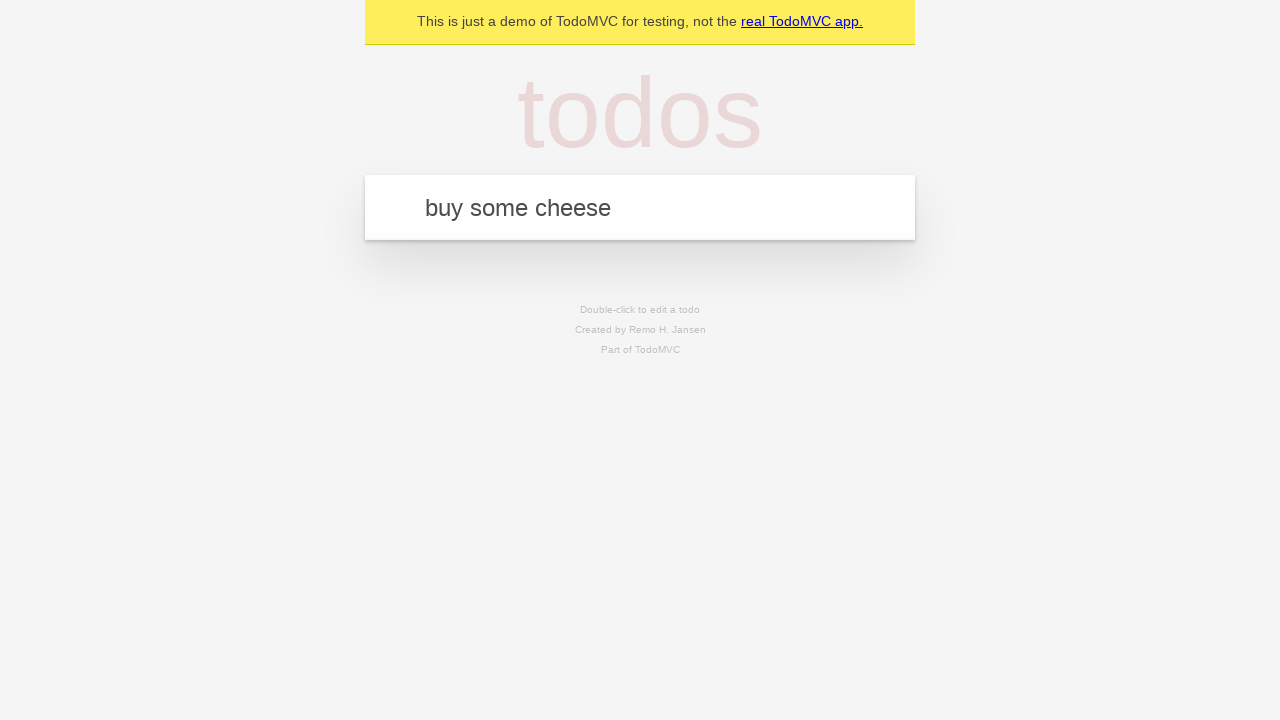

Pressed Enter to add first todo item on internal:attr=[placeholder="What needs to be done?"i]
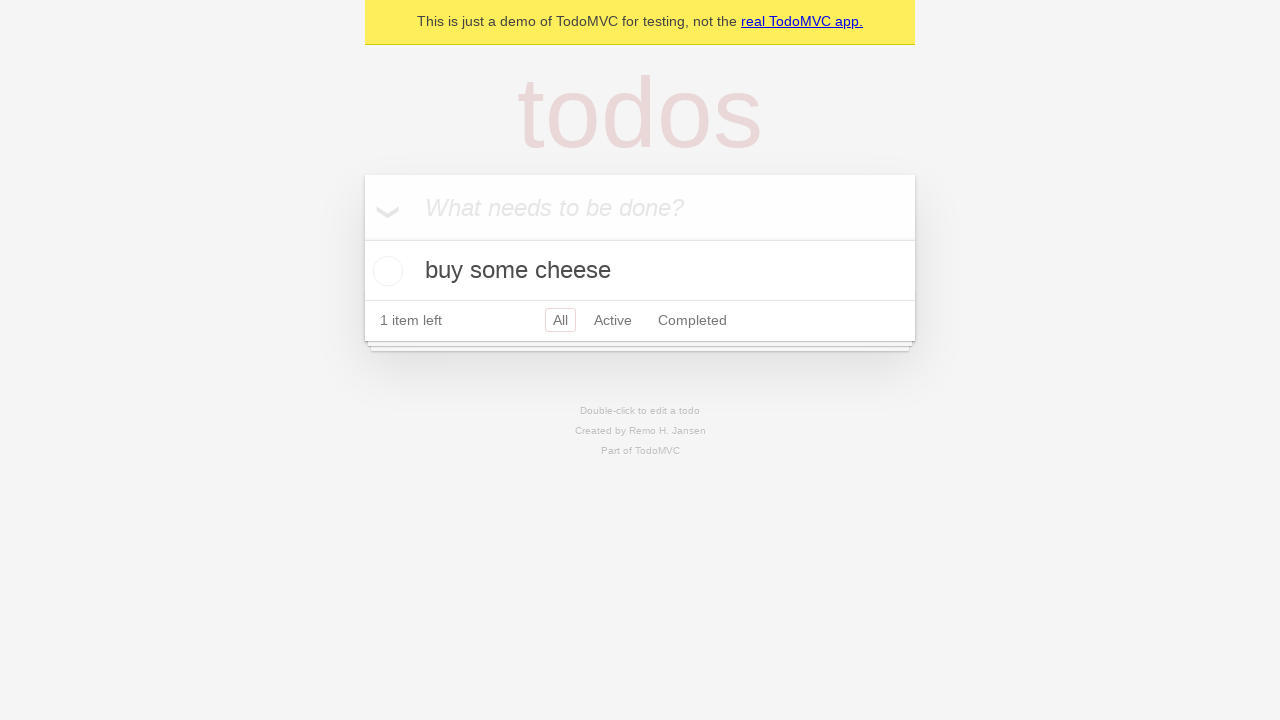

Filled todo input with 'feed the cat' on internal:attr=[placeholder="What needs to be done?"i]
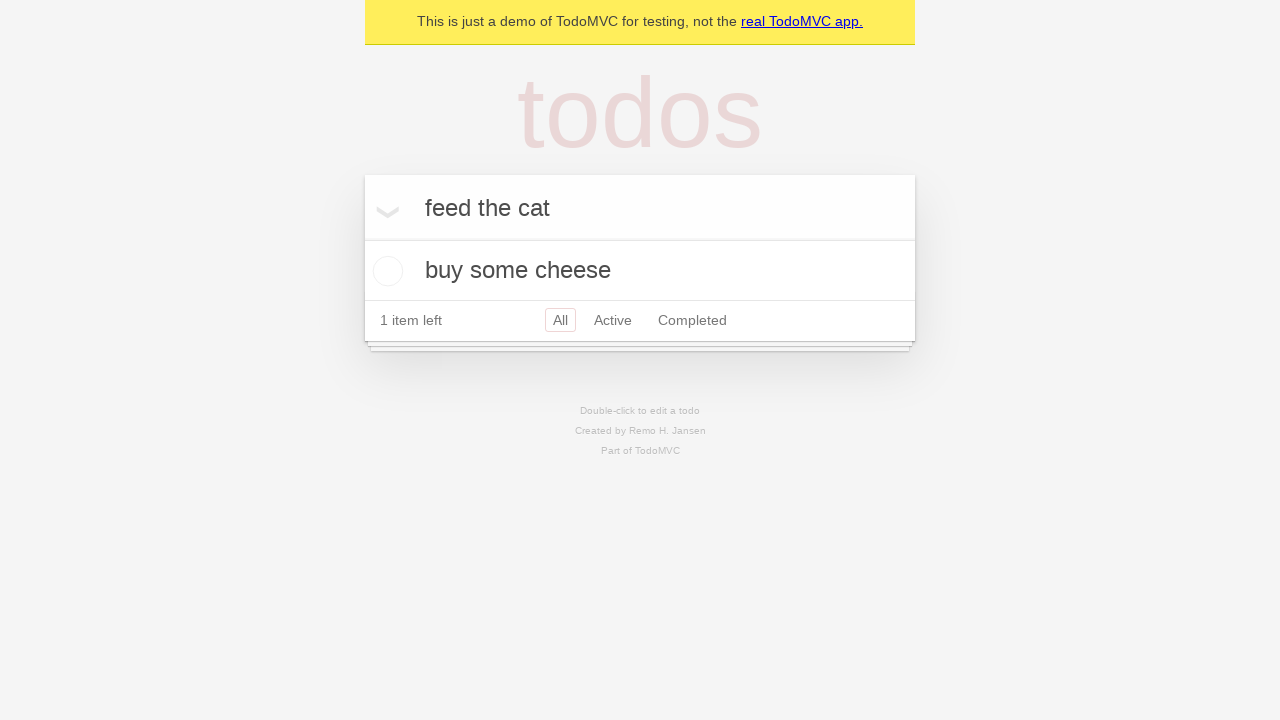

Pressed Enter to add second todo item on internal:attr=[placeholder="What needs to be done?"i]
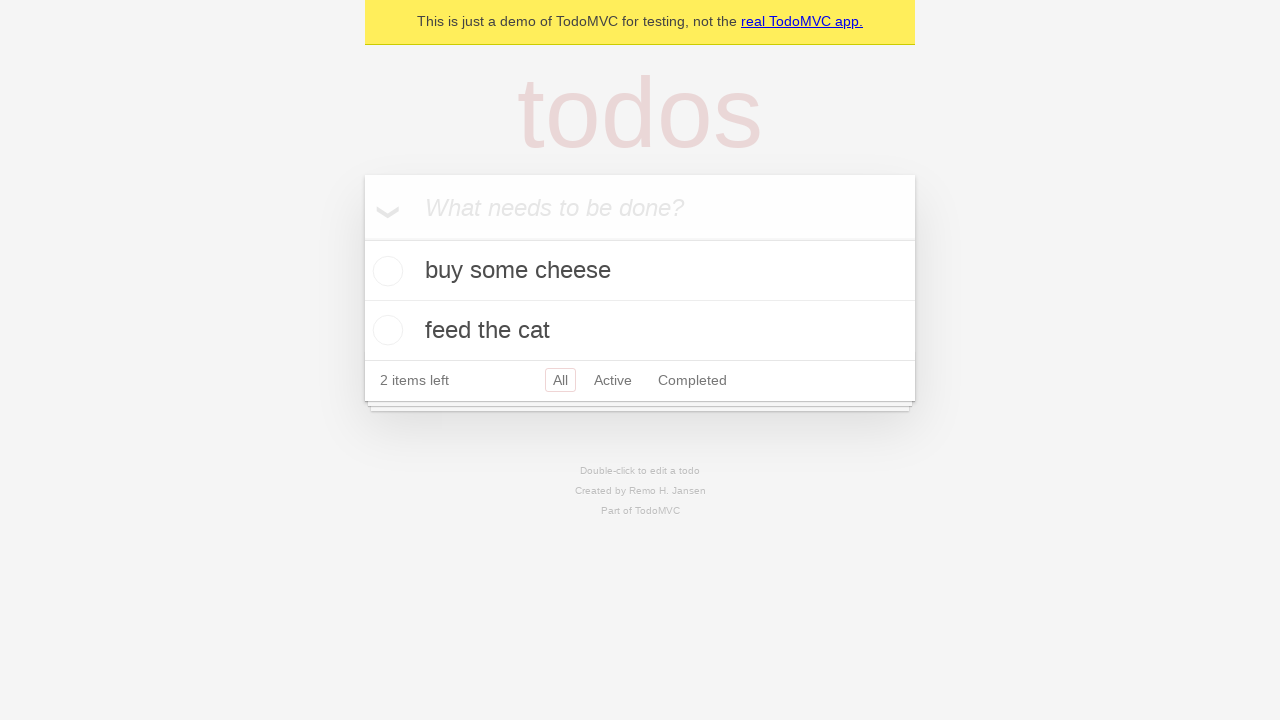

Filled todo input with 'book a doctors appointment' on internal:attr=[placeholder="What needs to be done?"i]
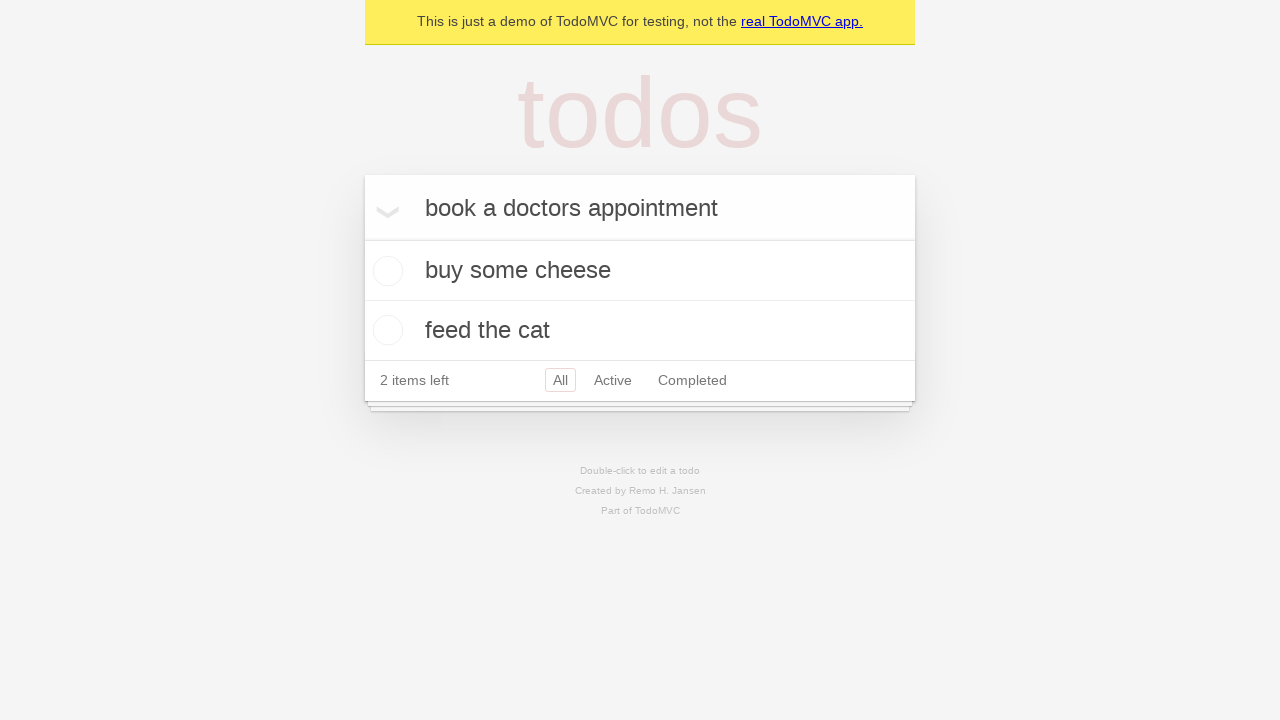

Pressed Enter to add third todo item on internal:attr=[placeholder="What needs to be done?"i]
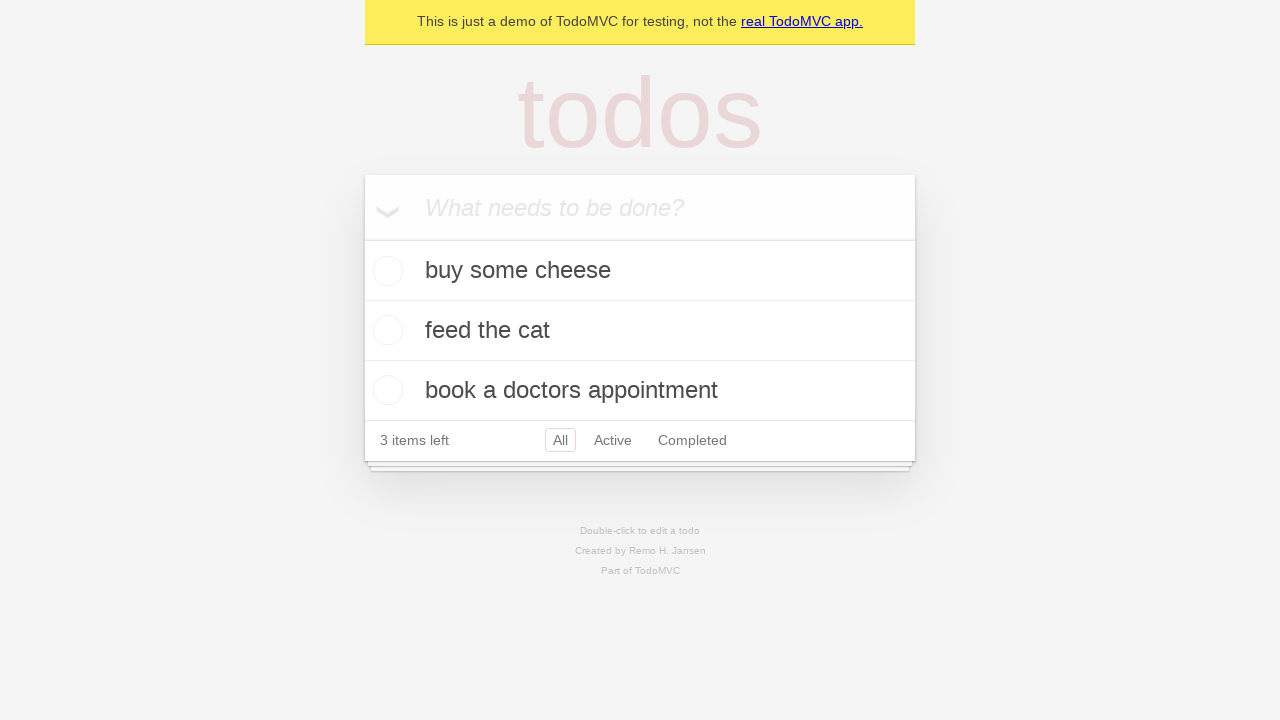

Checked the second todo item checkbox at (385, 330) on internal:testid=[data-testid="todo-item"s] >> nth=1 >> internal:role=checkbox
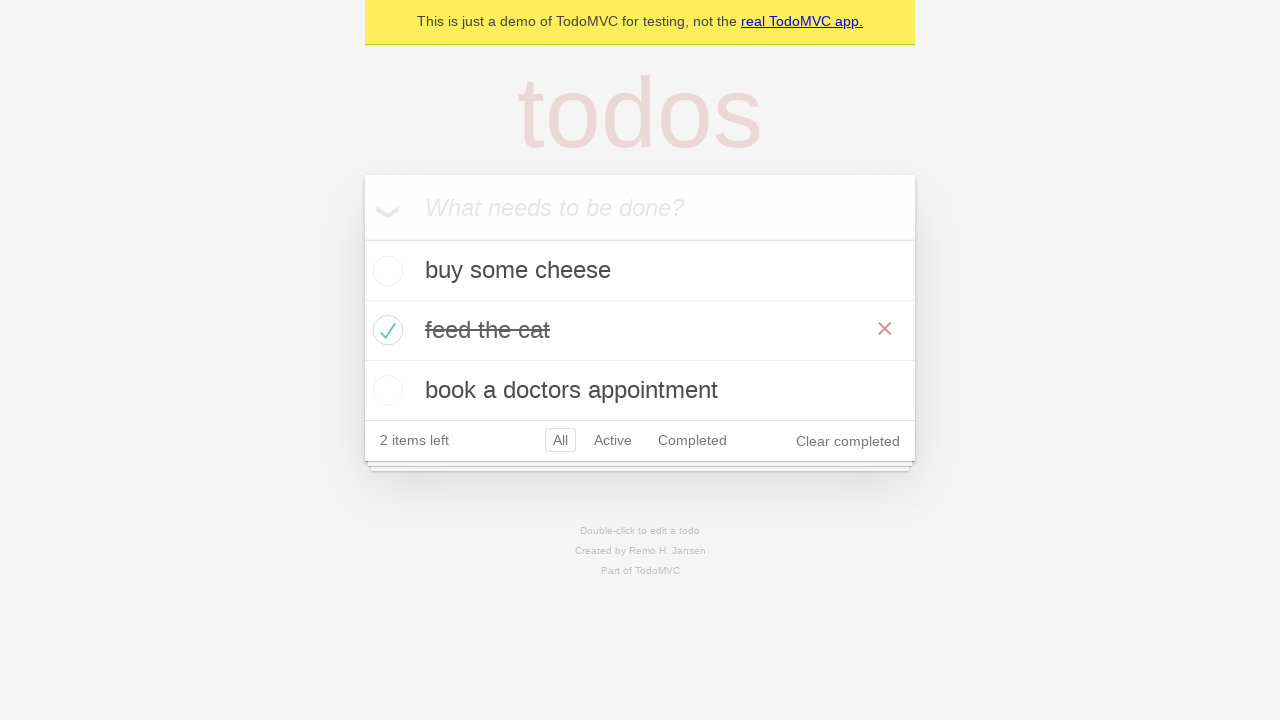

Clicked Active filter to display only incomplete todo items at (613, 440) on internal:role=link[name="Active"i]
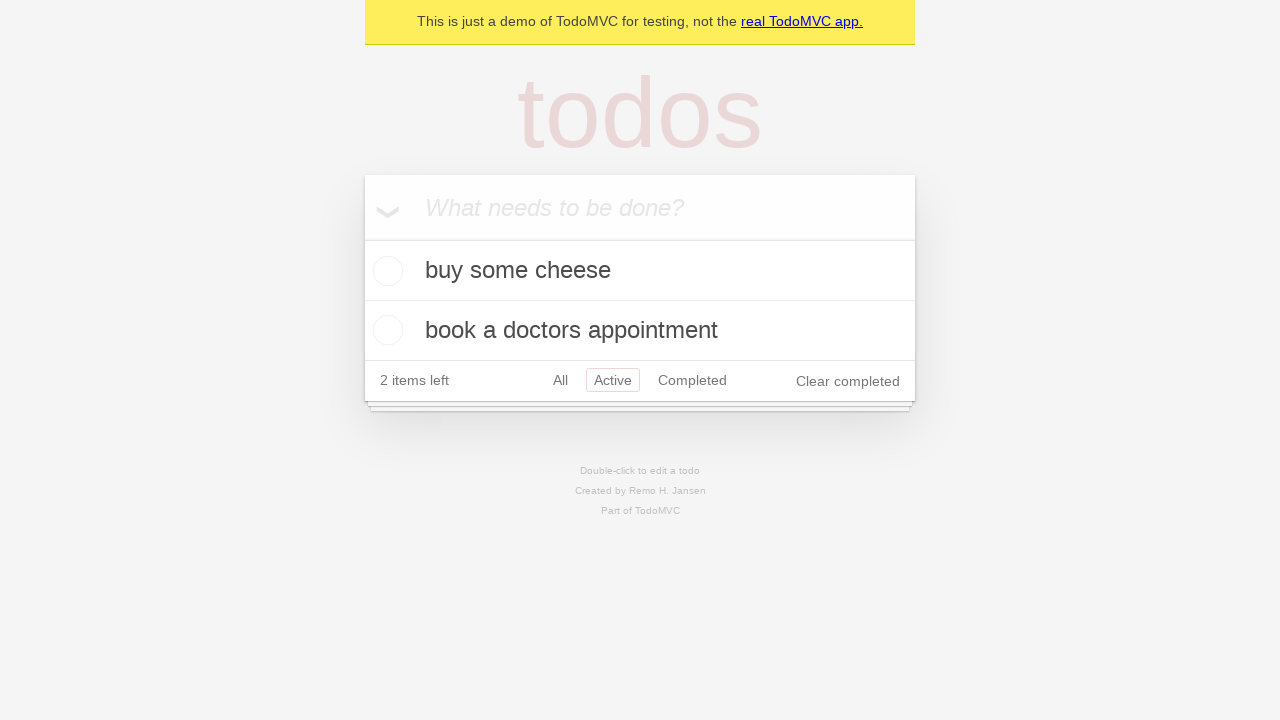

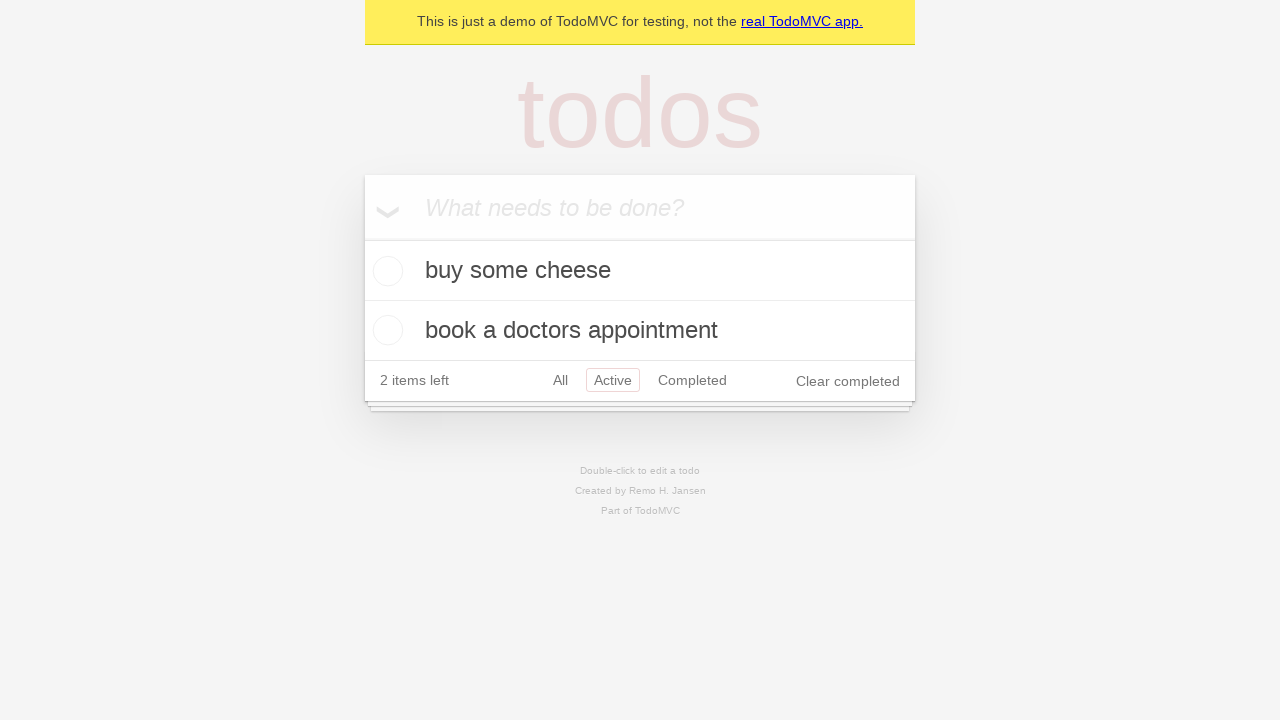